Tests dynamic controls by clicking a checkbox, removing it, and verifying the removal message appears

Starting URL: https://the-internet.herokuapp.com/

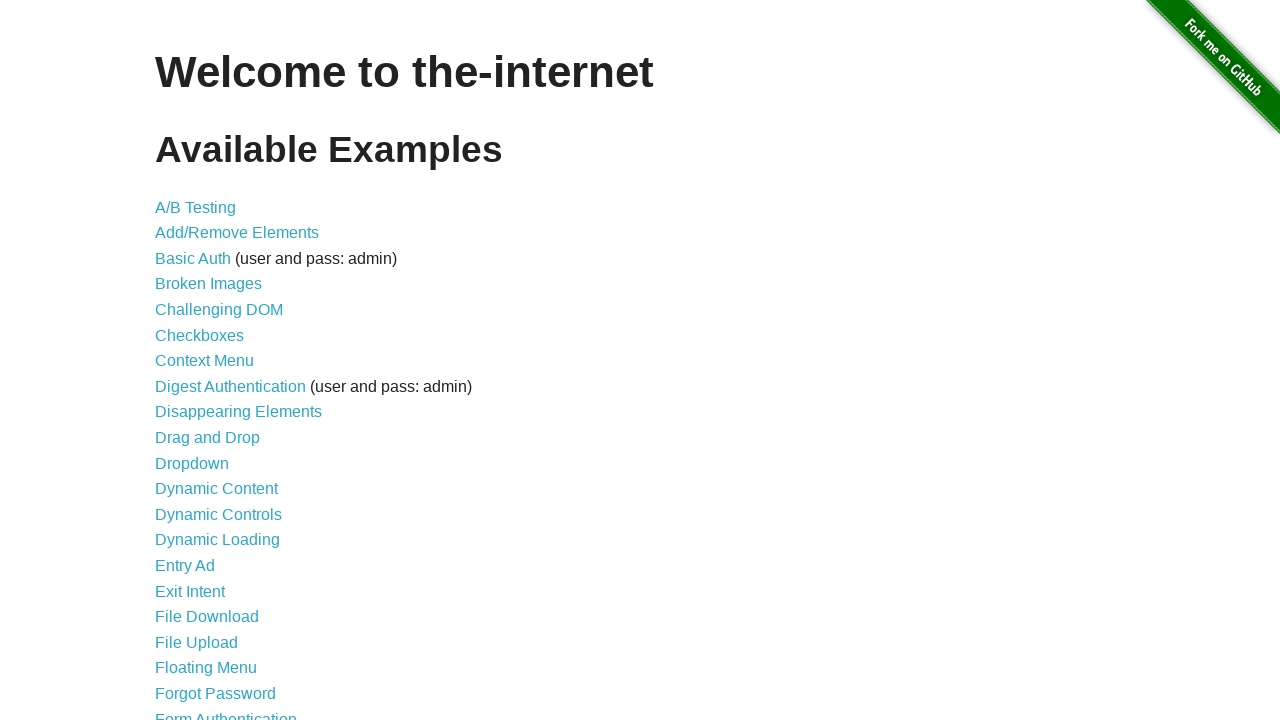

Clicked on Dynamic Controls link at (218, 514) on a:has-text('Dynamic Controls')
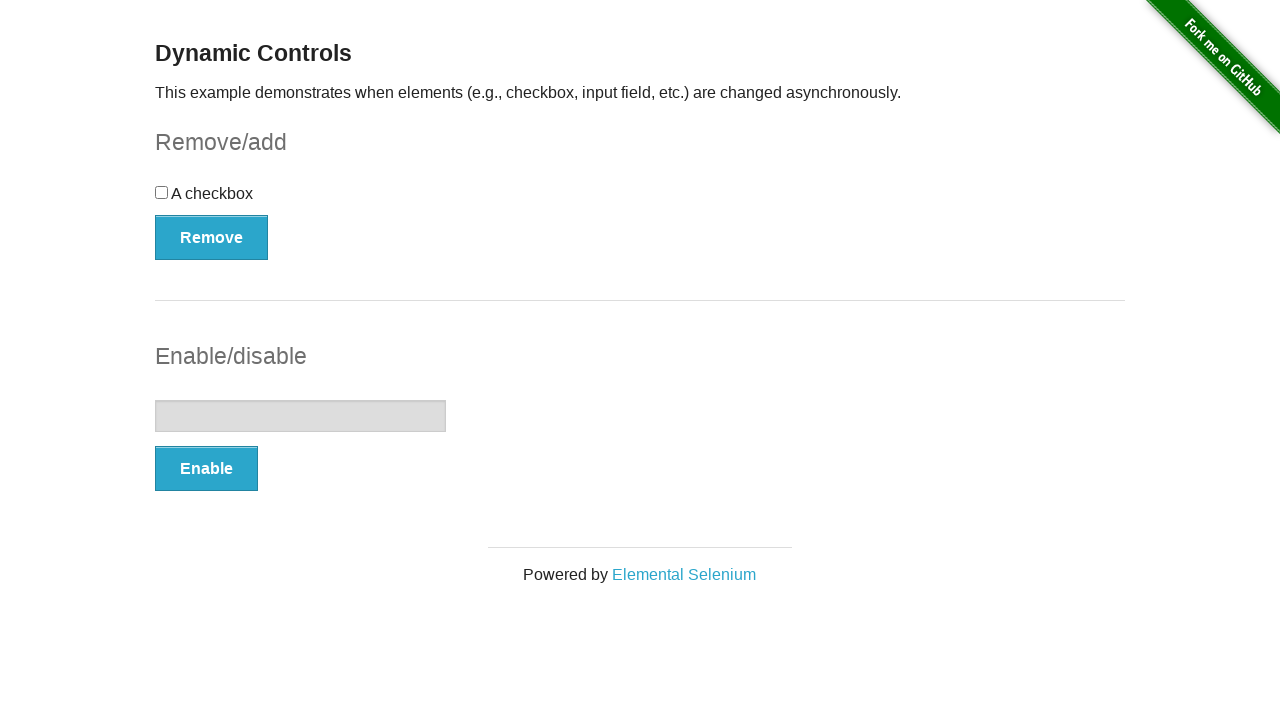

Clicked the checkbox to select it at (162, 192) on input[type='checkbox']
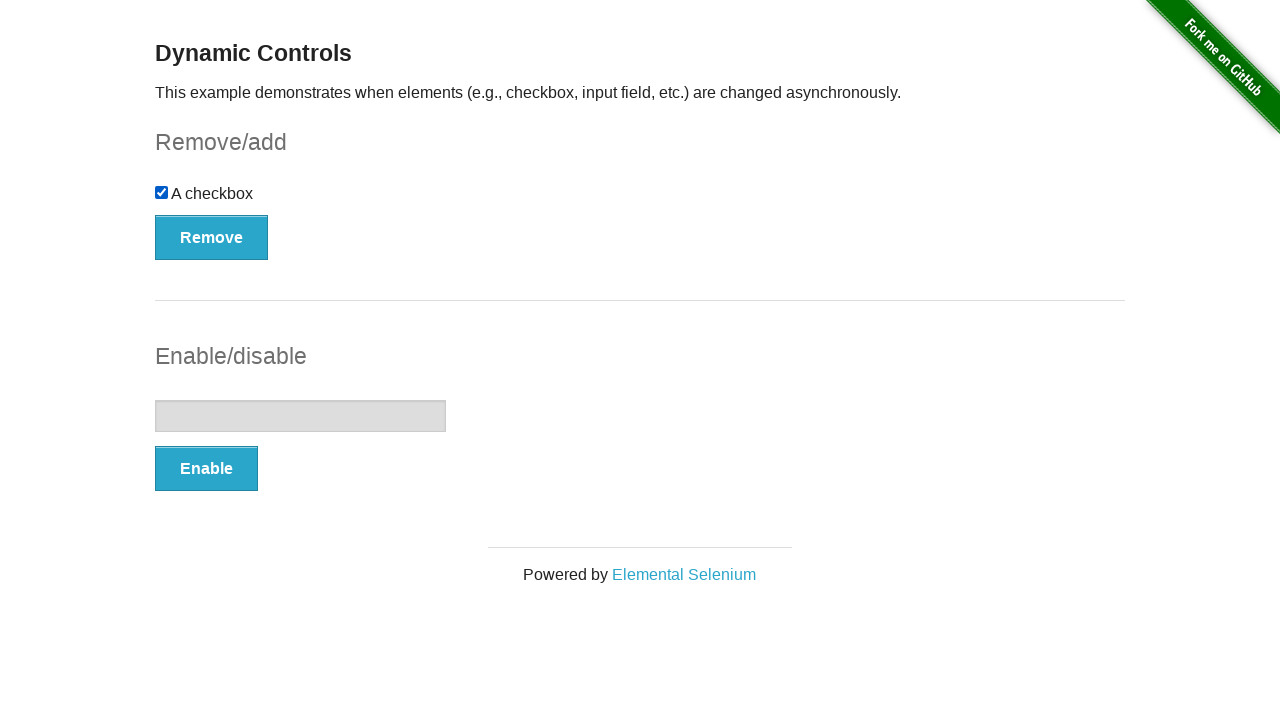

Clicked the Remove button at (212, 237) on button:has-text('Remove')
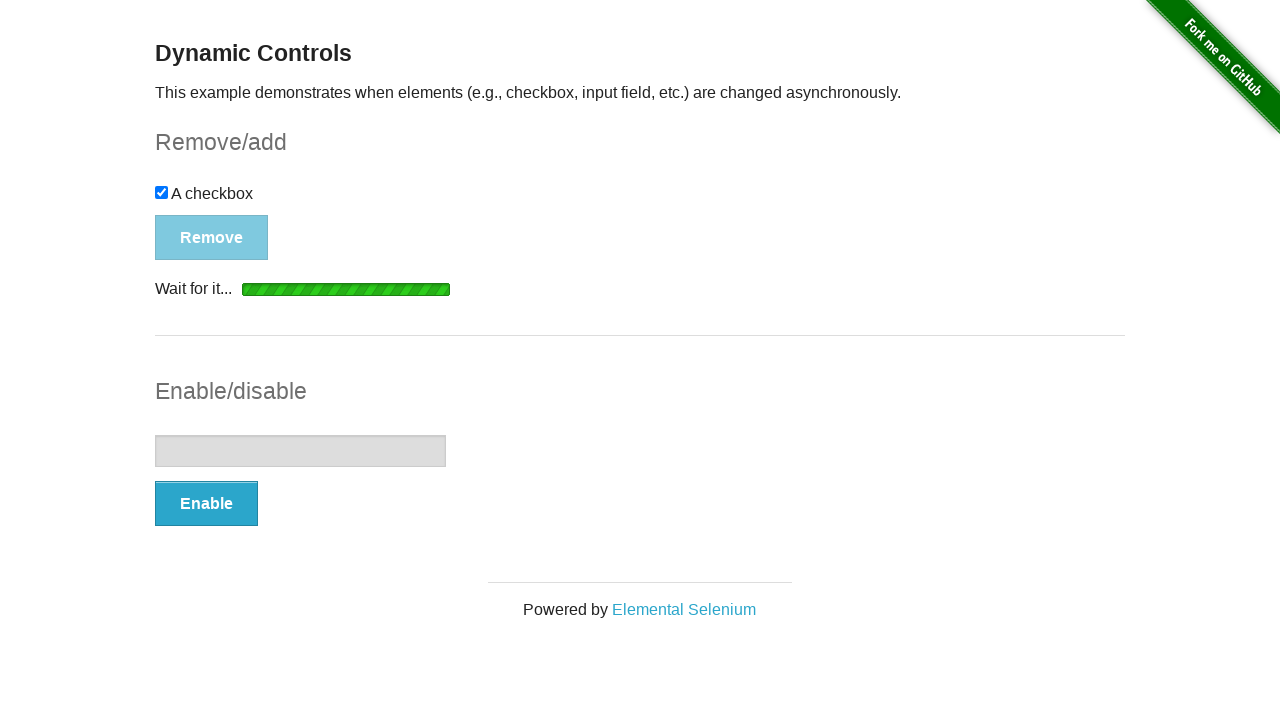

Waited for removal message to appear
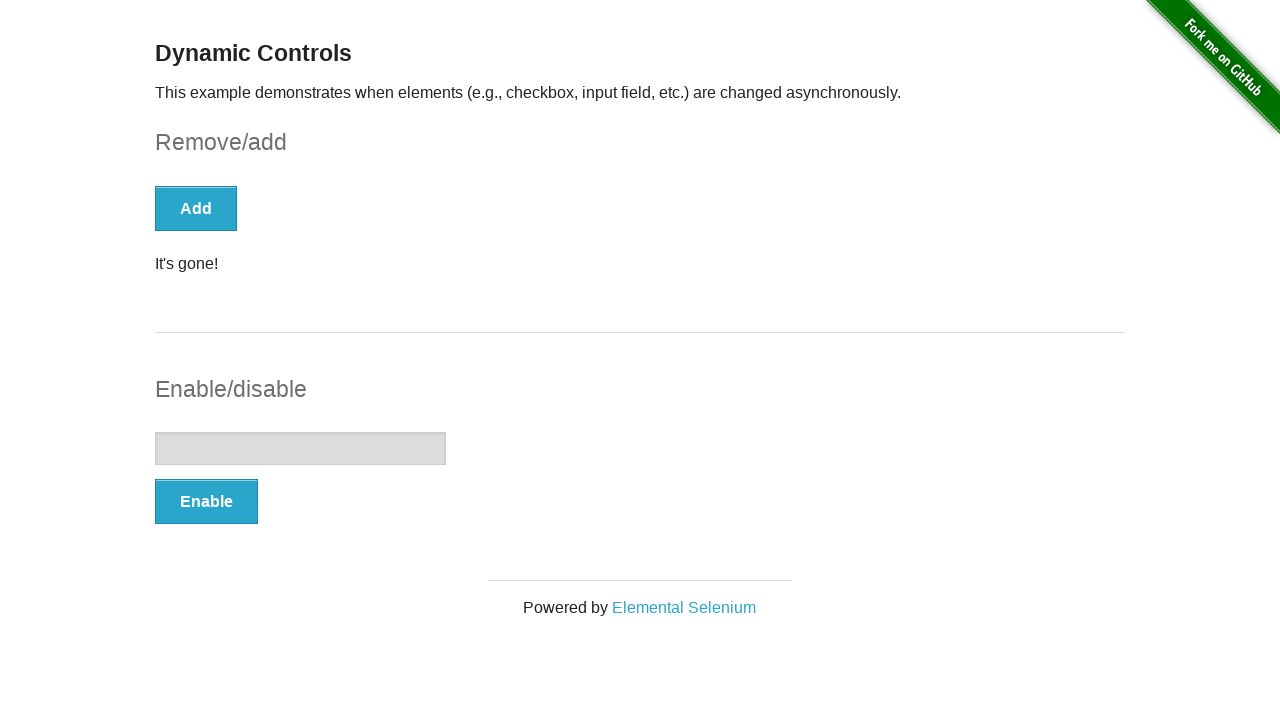

Located the message element
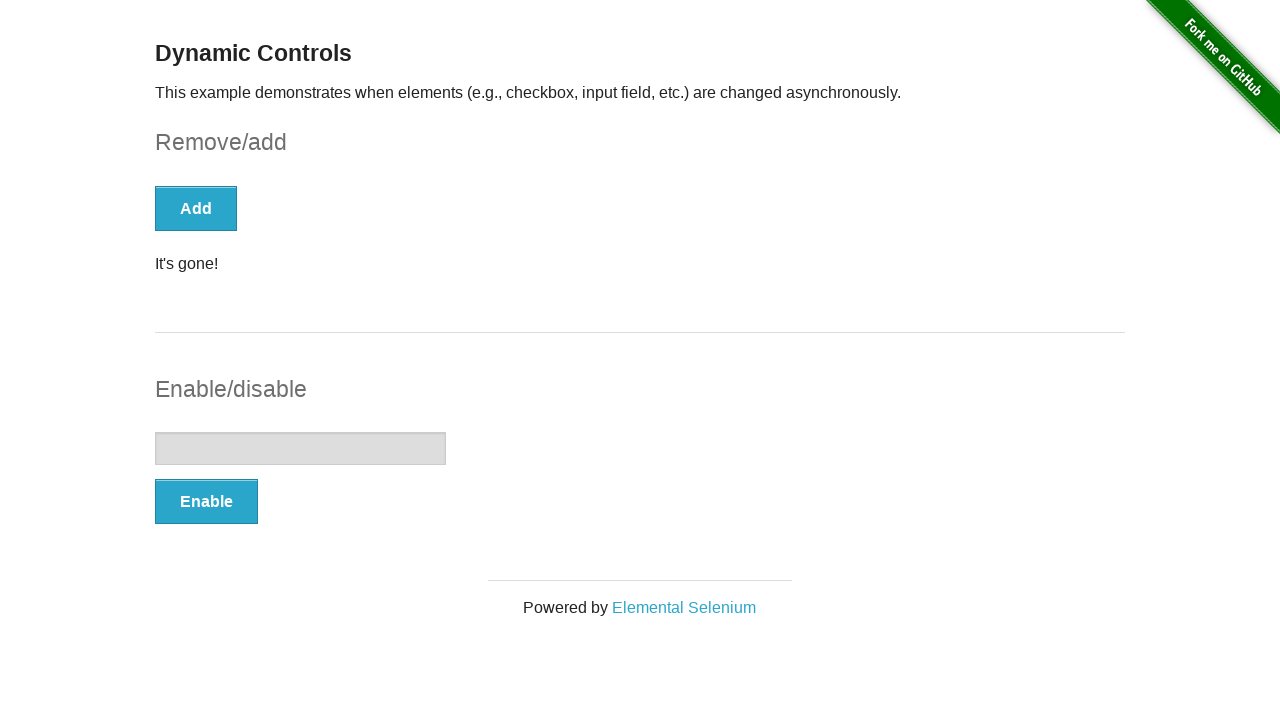

Verified removal message displays 'It's gone!'
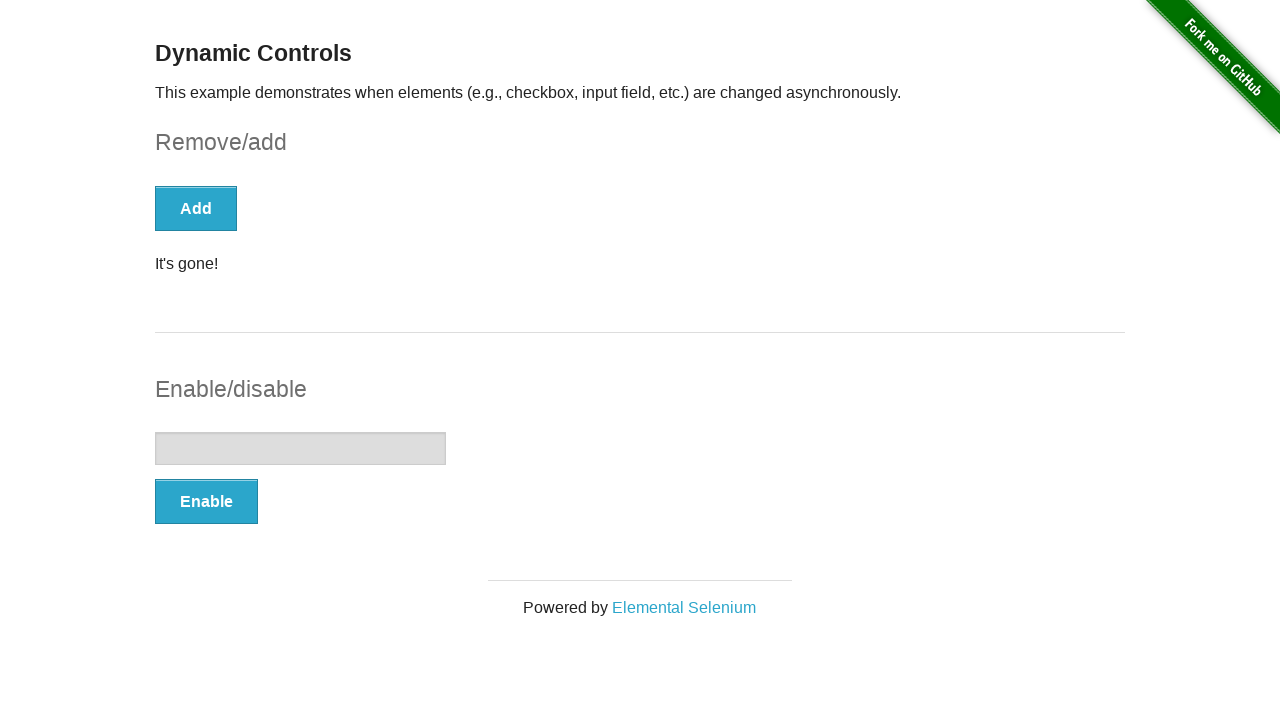

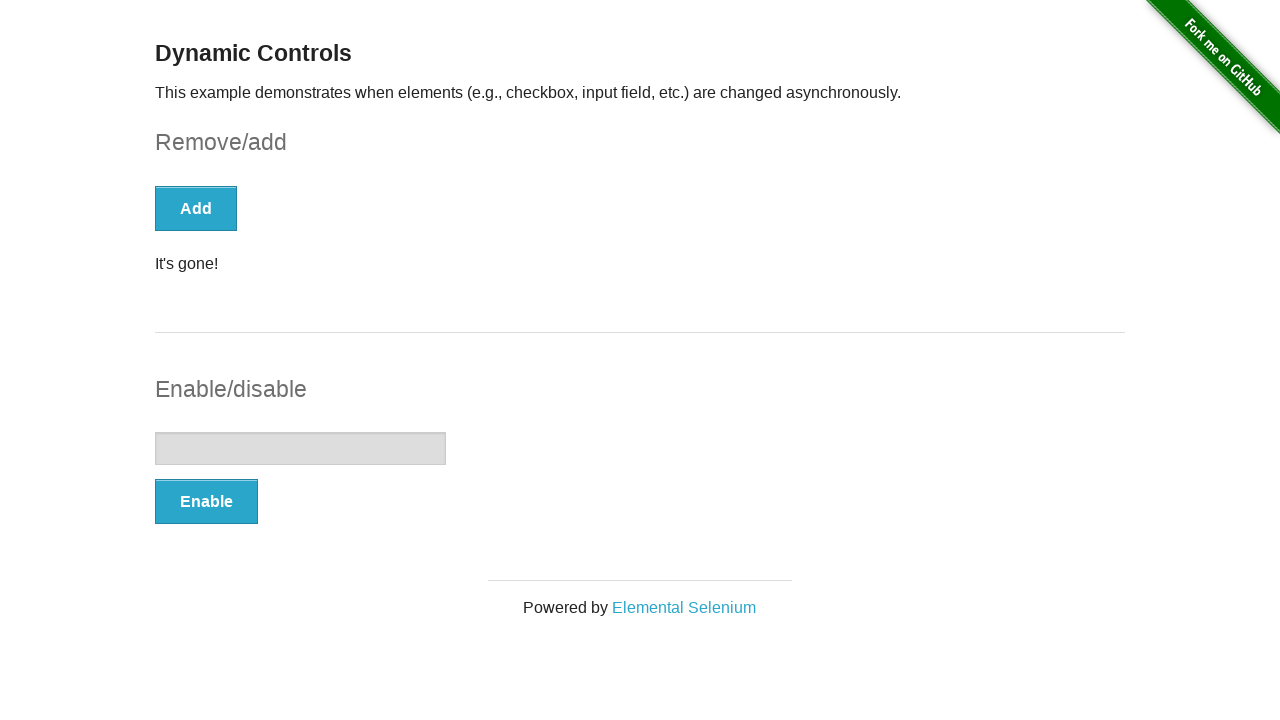